Tests the progress bar functionality by clicking the start button and waiting for the progress to complete

Starting URL: https://demoqa.com/progress-bar

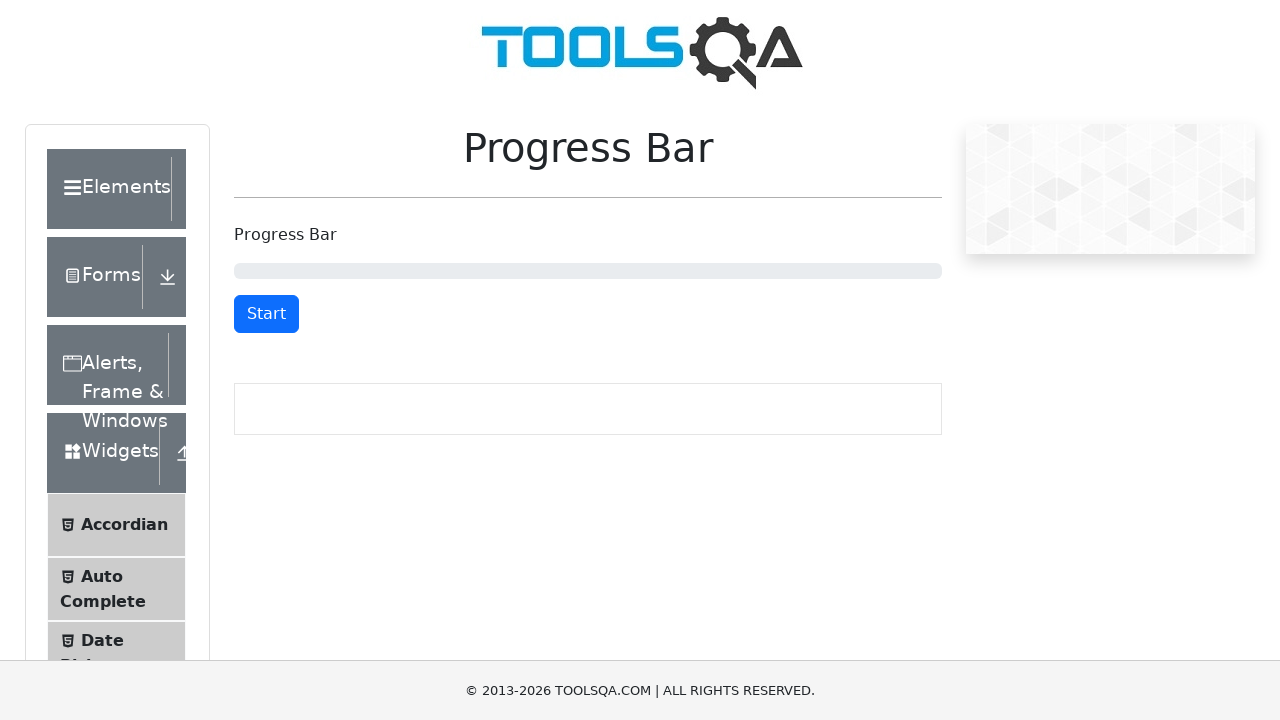

Clicked the Start button to initiate progress bar at (266, 314) on #startStopButton
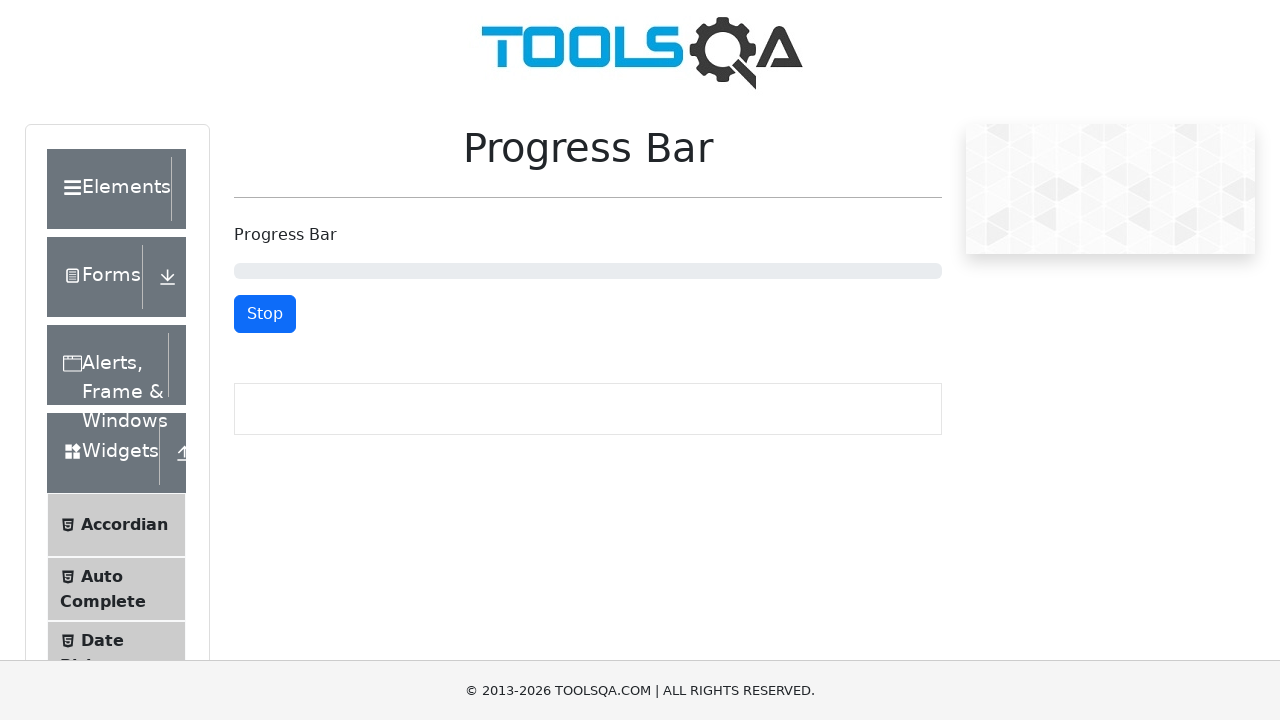

Progress bar reached 100% completion
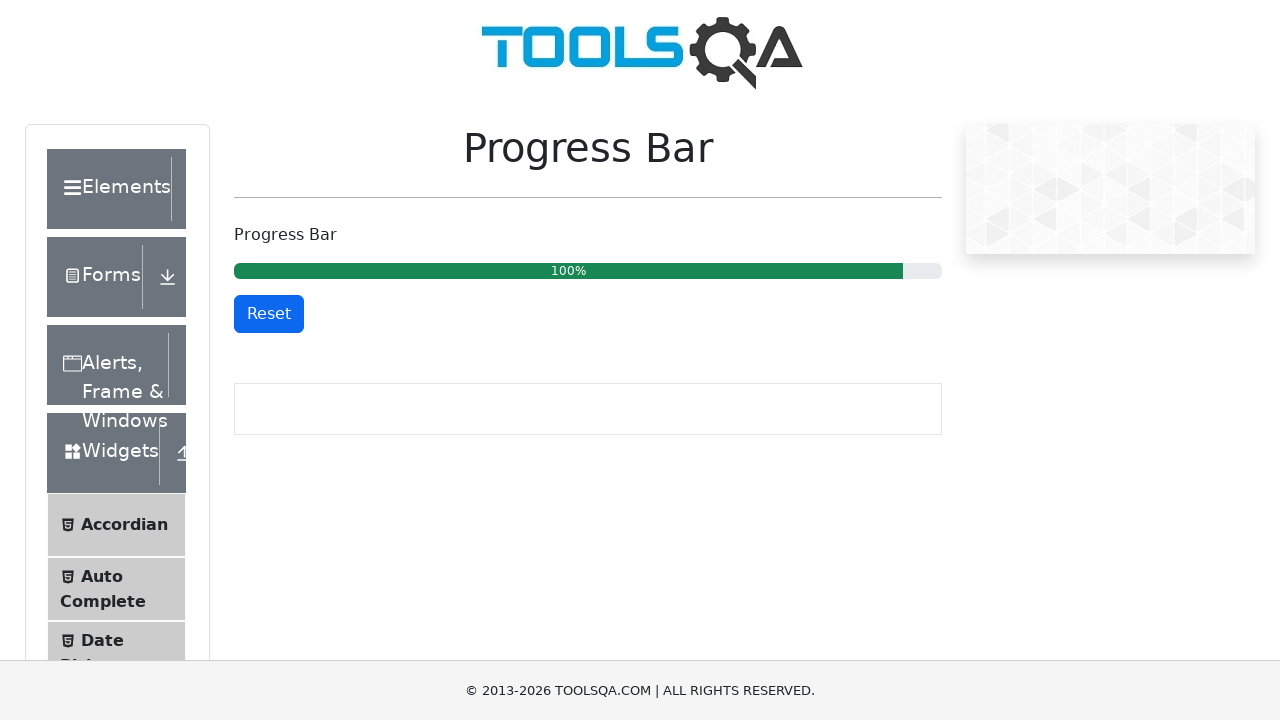

Reset button is now visible, confirming progress bar completion
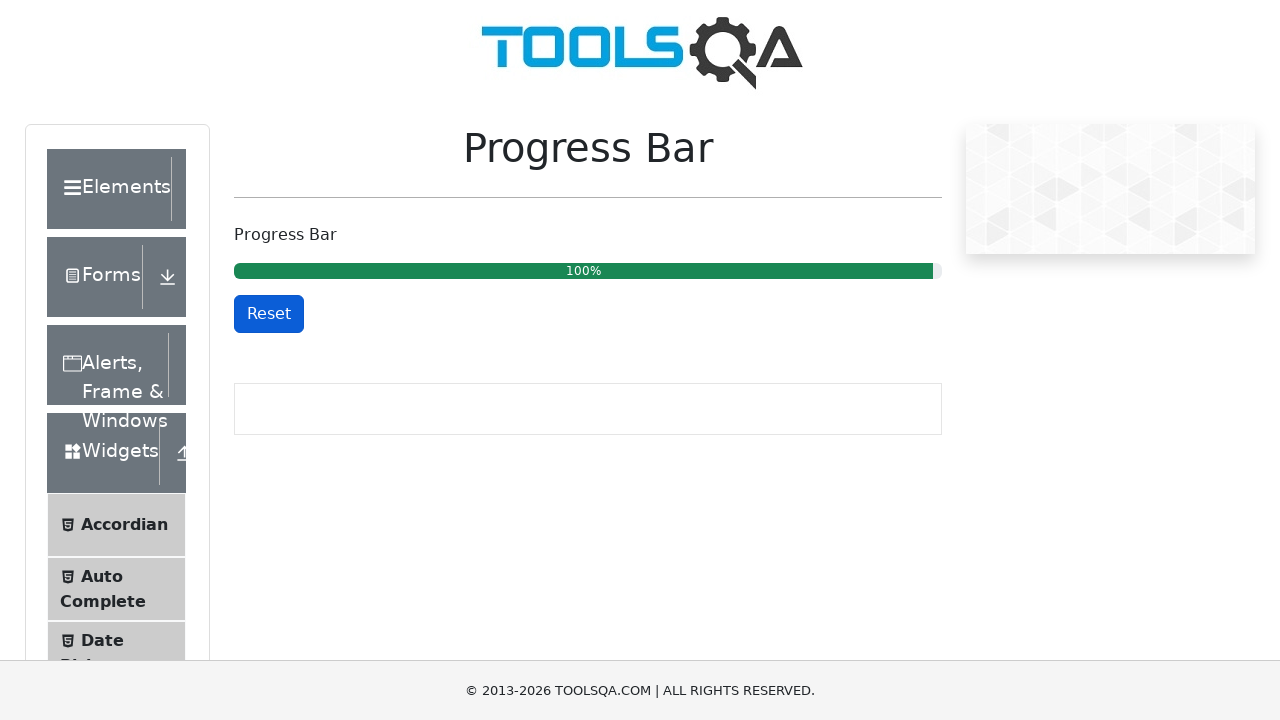

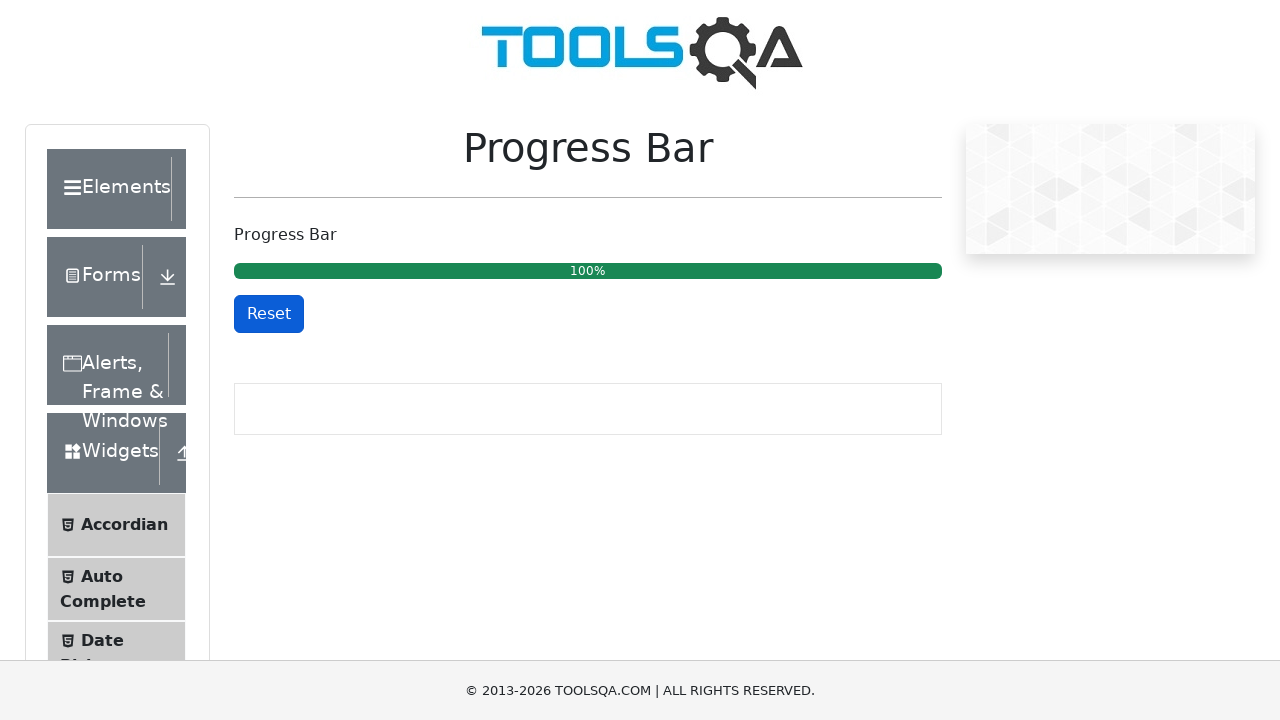